Tests the Add/Remove Elements feature by clicking to add an element and verifying the delete button appears

Starting URL: https://the-internet.herokuapp.com

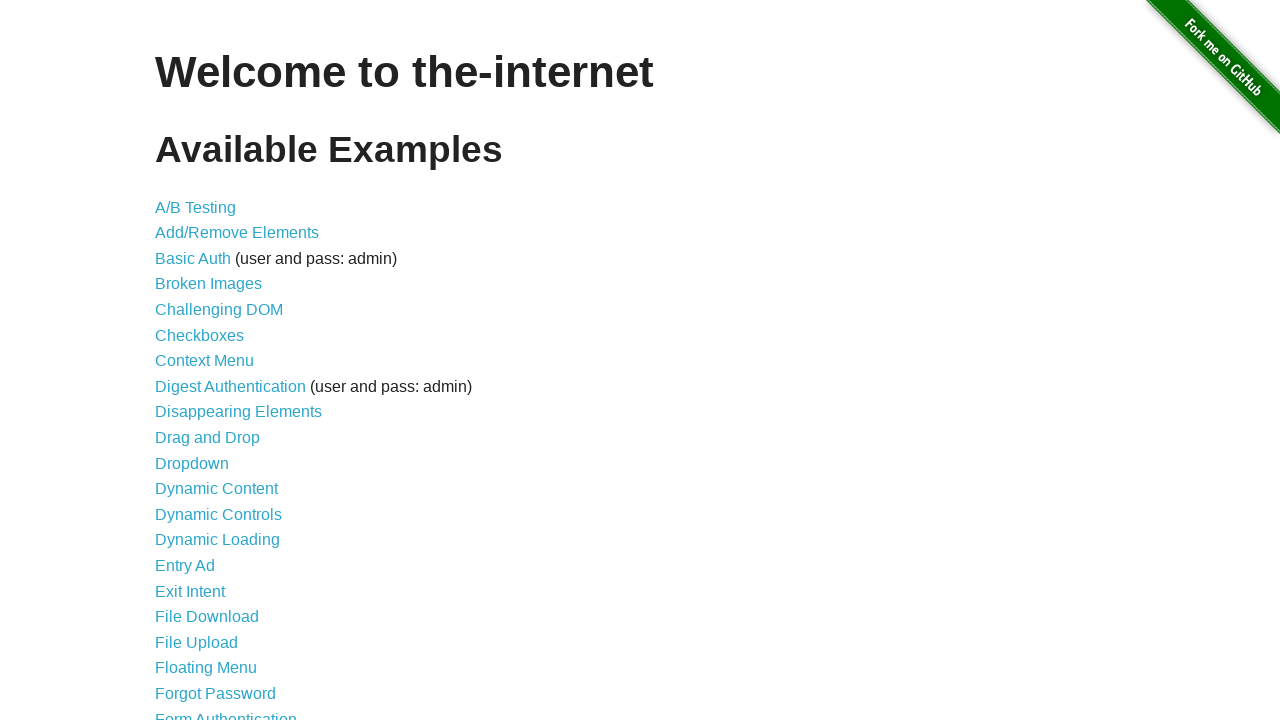

Clicked on Add/Remove Elements link at (237, 233) on text=Add/Remove Elements
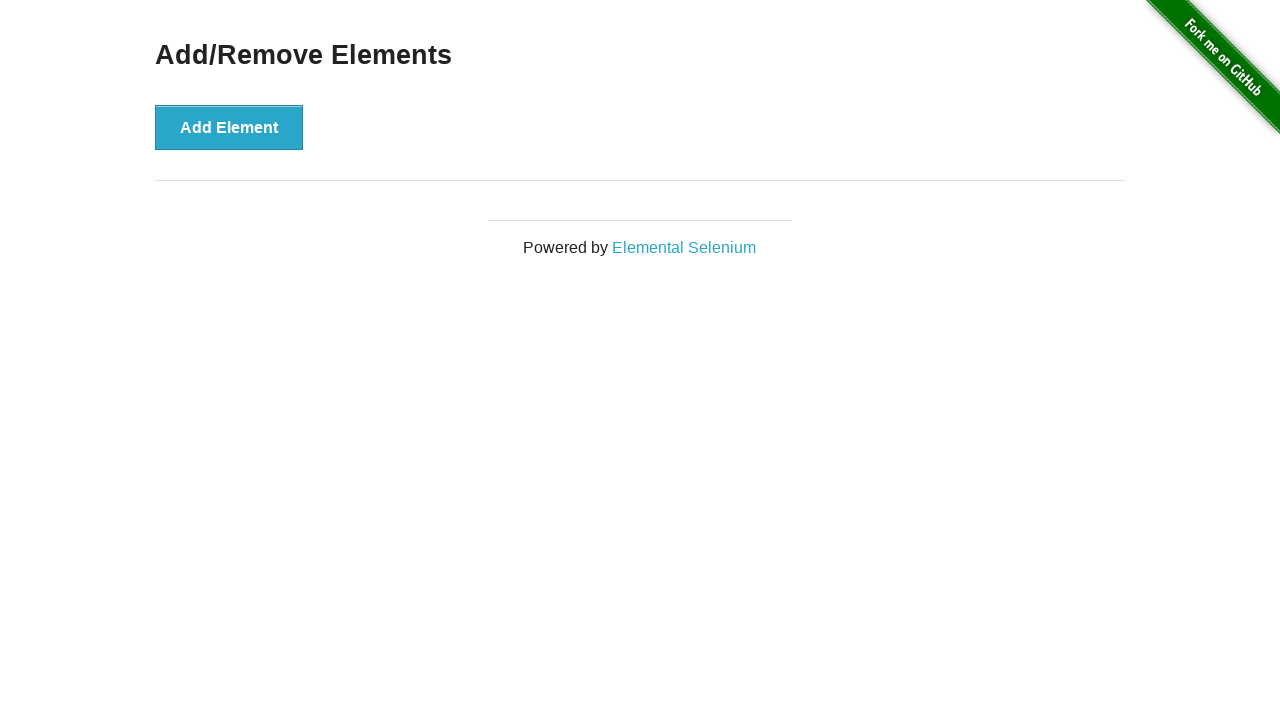

Clicked Add Element button at (229, 127) on text=Add Element
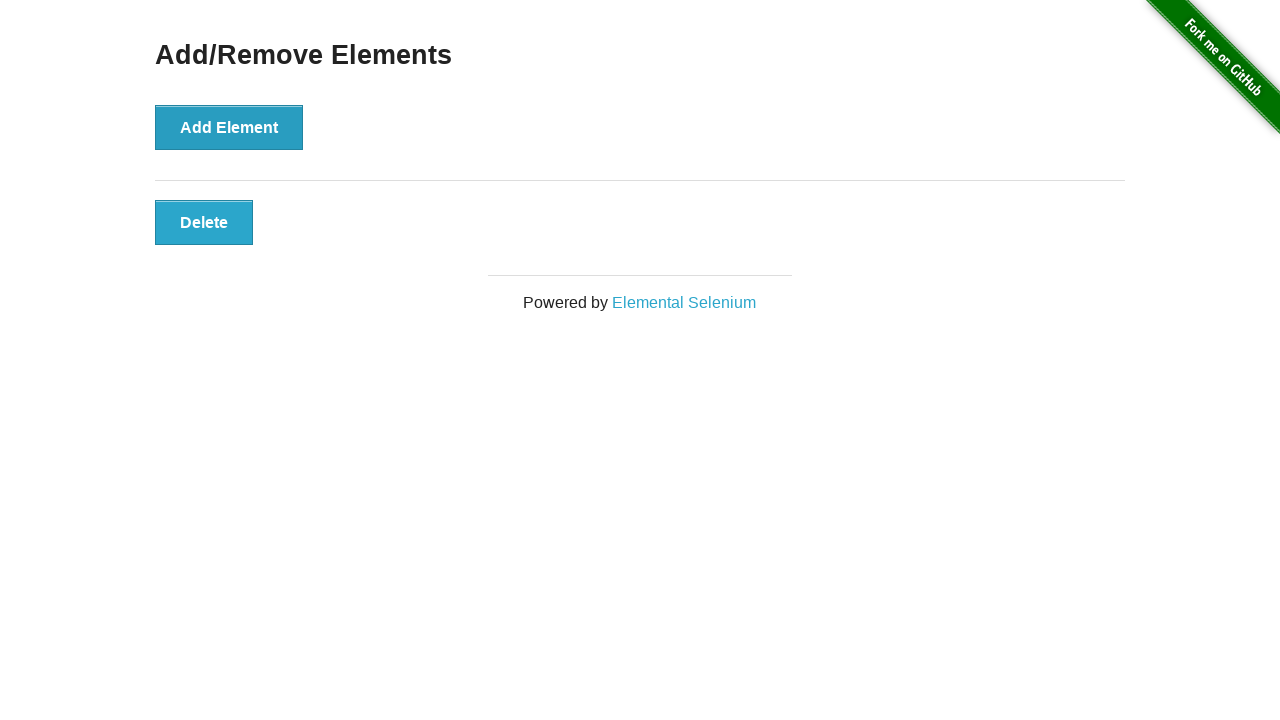

Delete button appeared after adding element
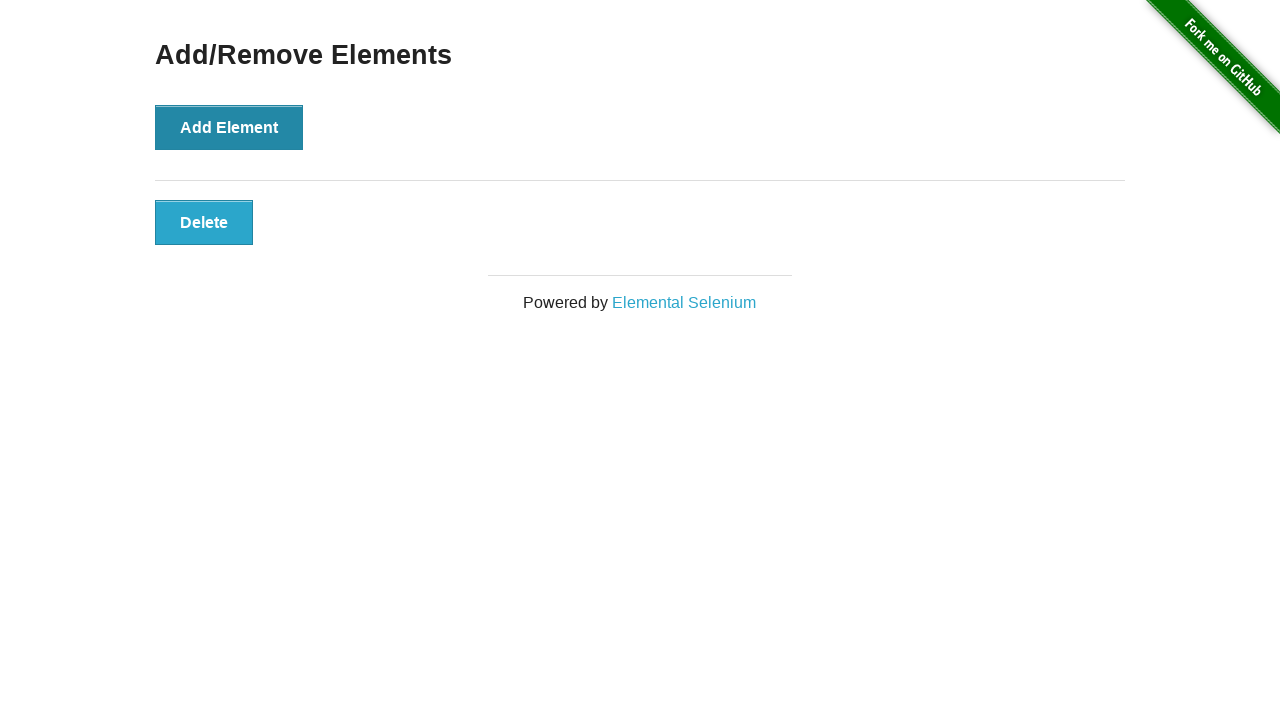

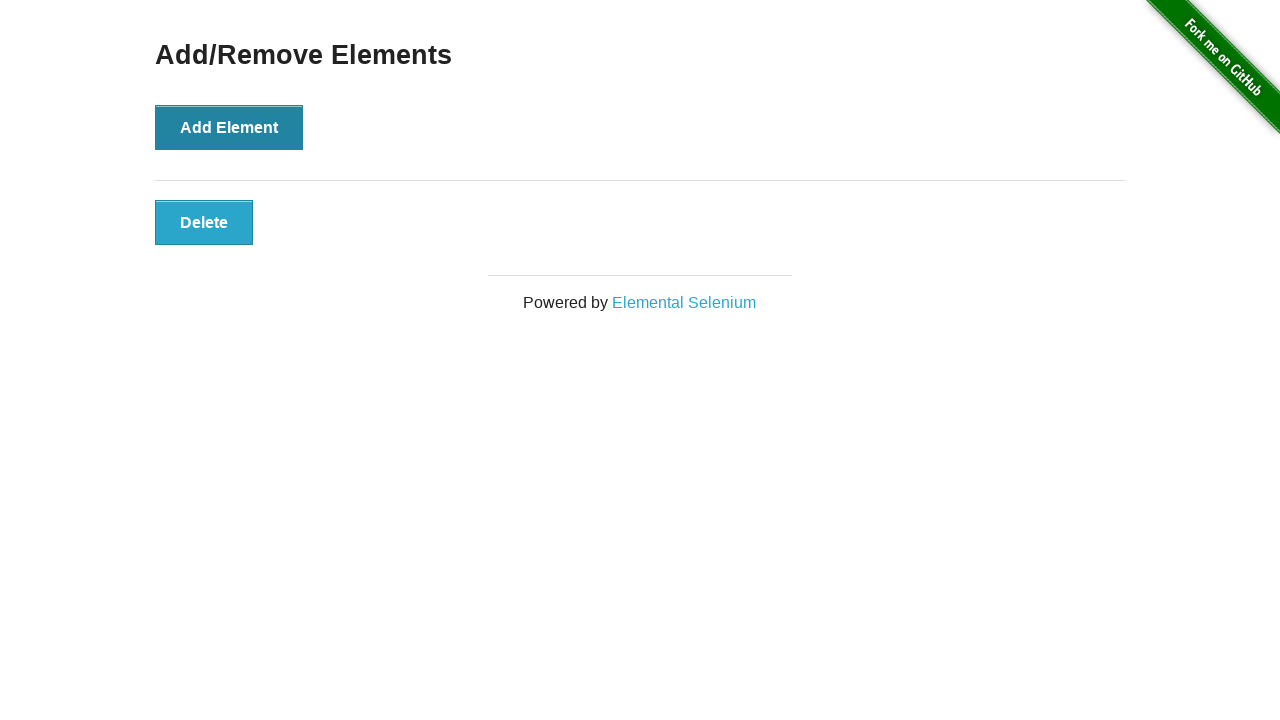